Reads a value from the page, calculates a math formula, fills the answer, checks a checkbox and radio button, then submits.

Starting URL: http://suninjuly.github.io/math.html

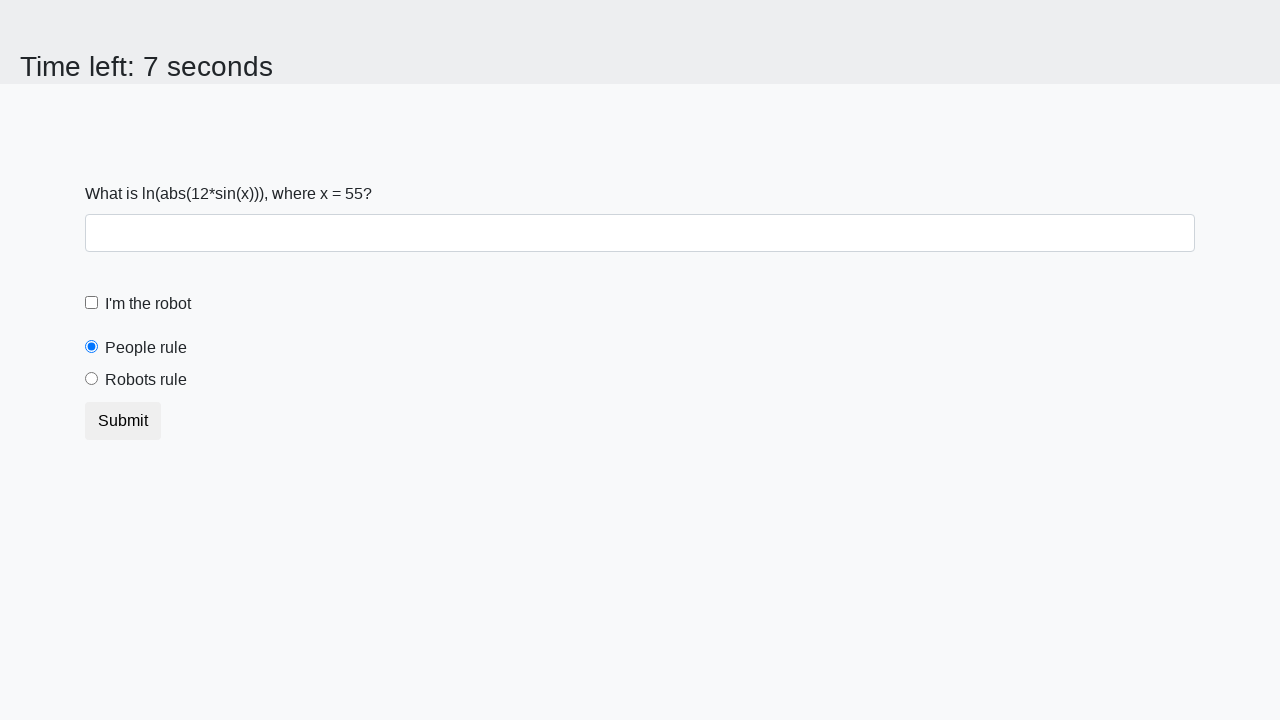

Retrieved x value from #input_value element
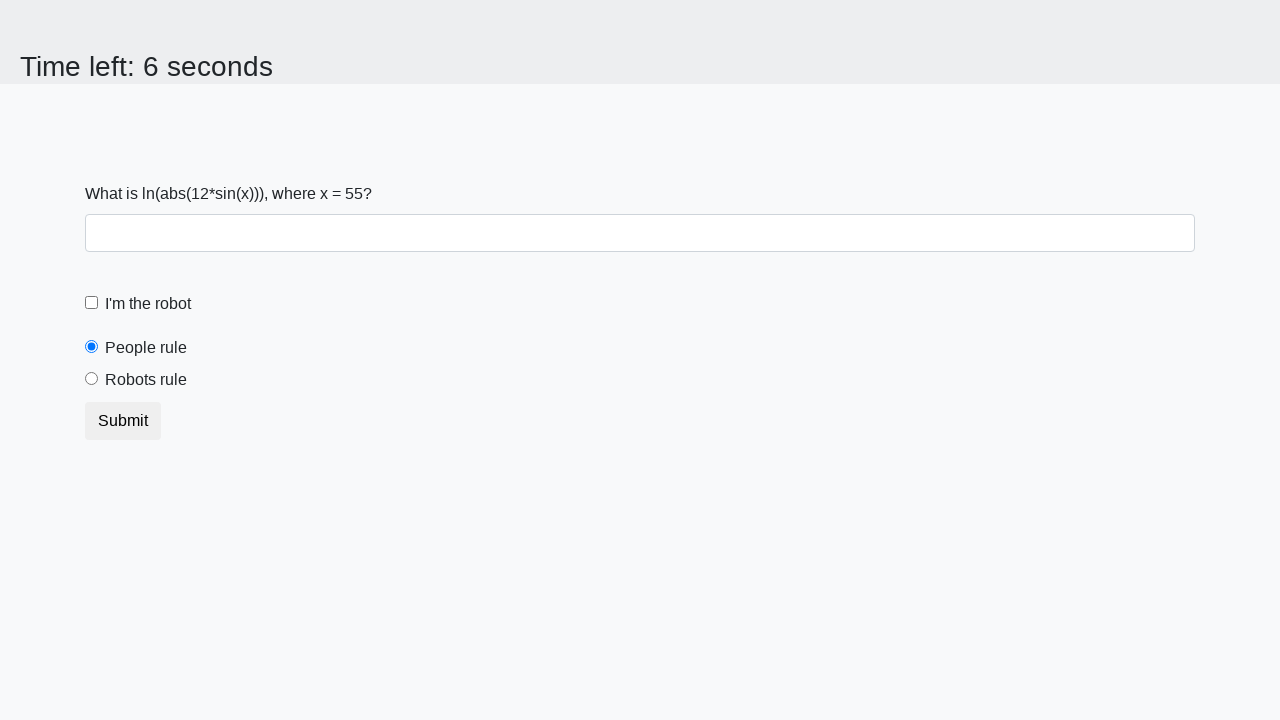

Calculated math formula result: y = log(abs(12 * sin(55)))
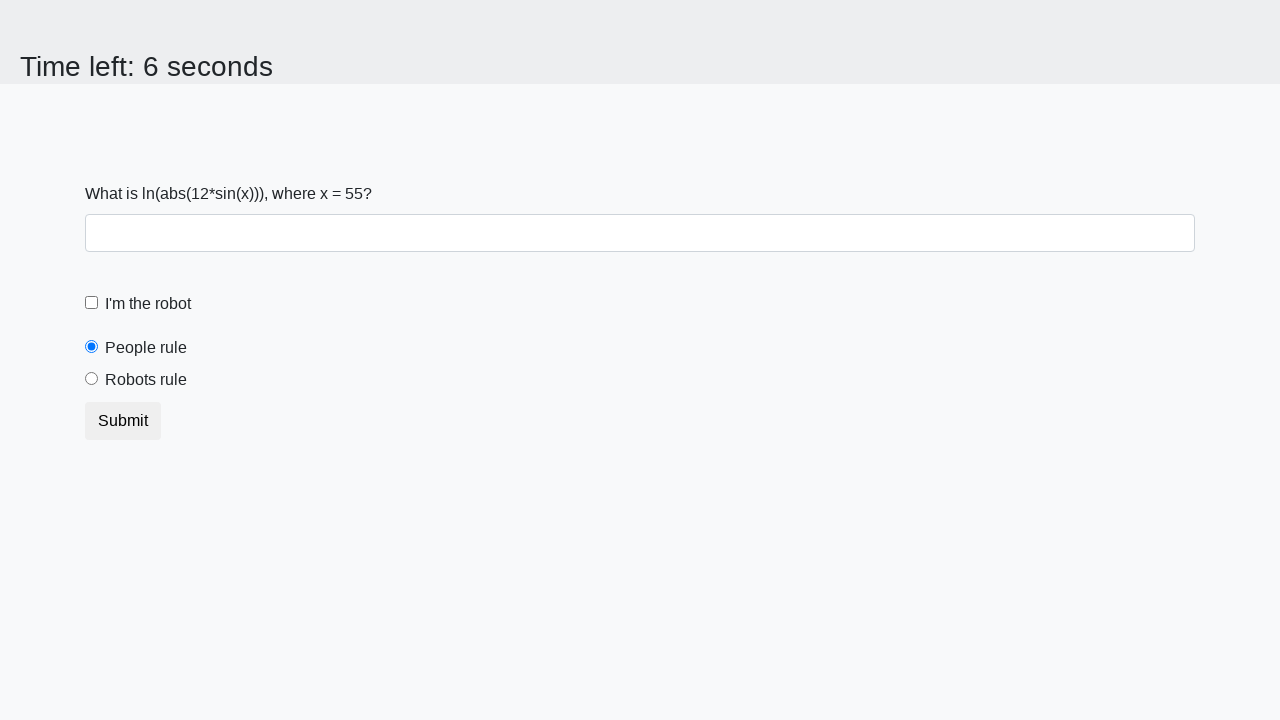

Filled answer field with calculated value: 2.4846617931716857 on #answer
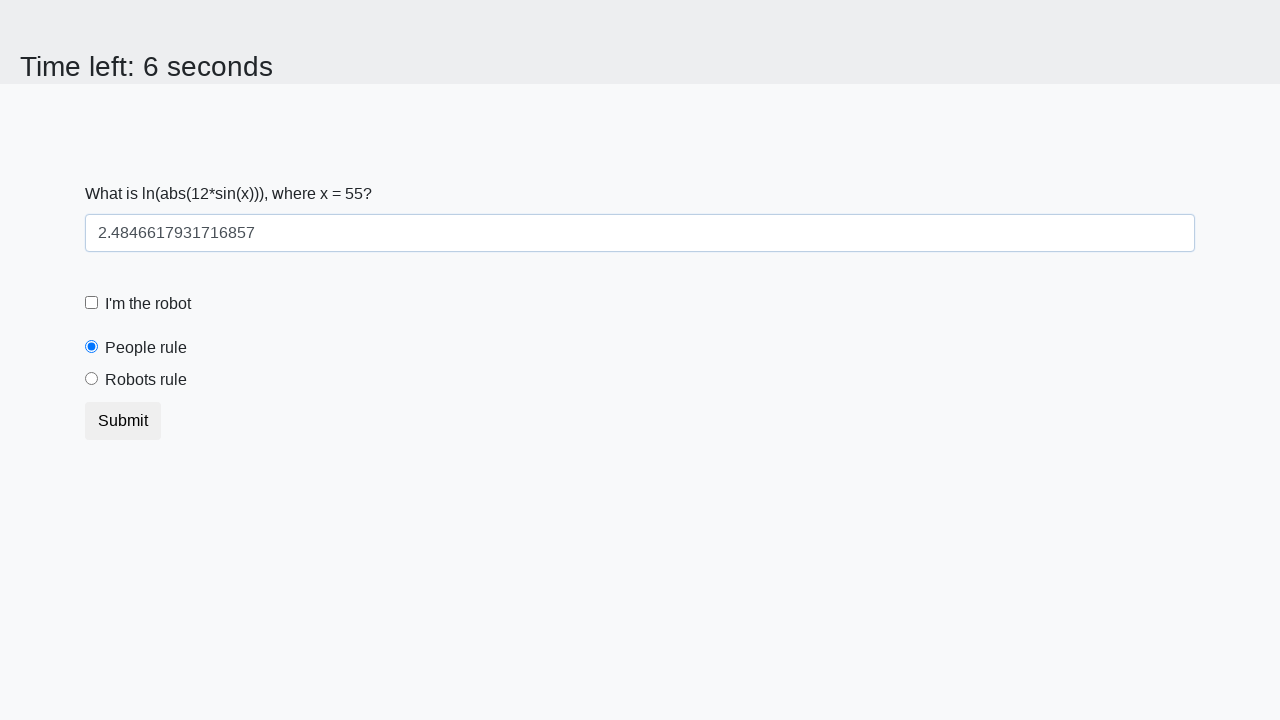

Checked the robot checkbox at (92, 303) on #robotCheckbox
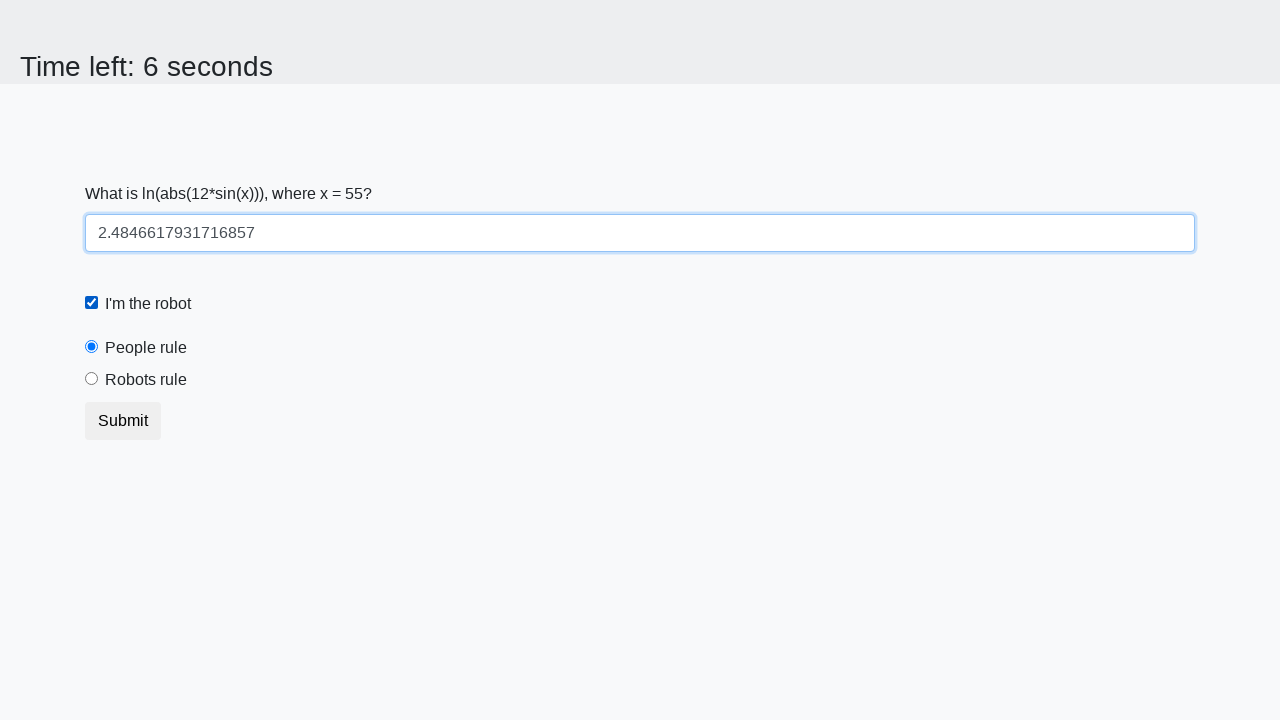

Selected the 'robots rule' radio button at (92, 379) on #robotsRule
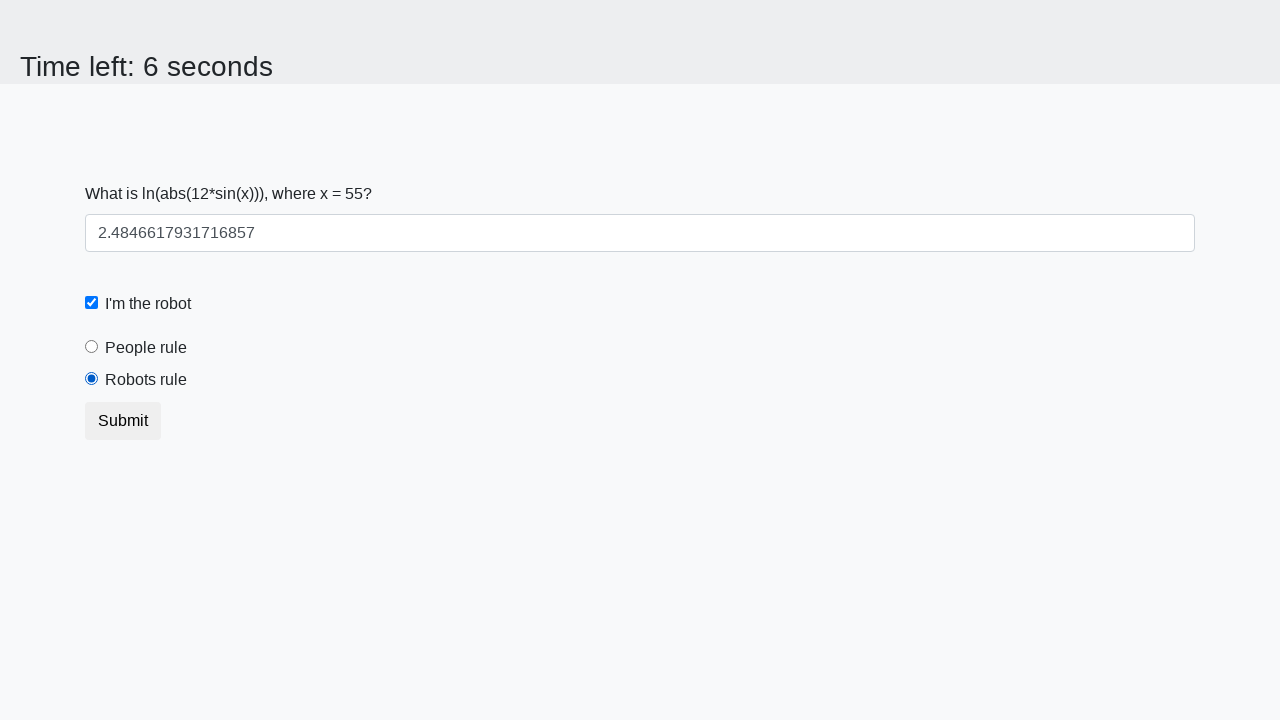

Clicked the submit button at (123, 421) on .btn.btn-default
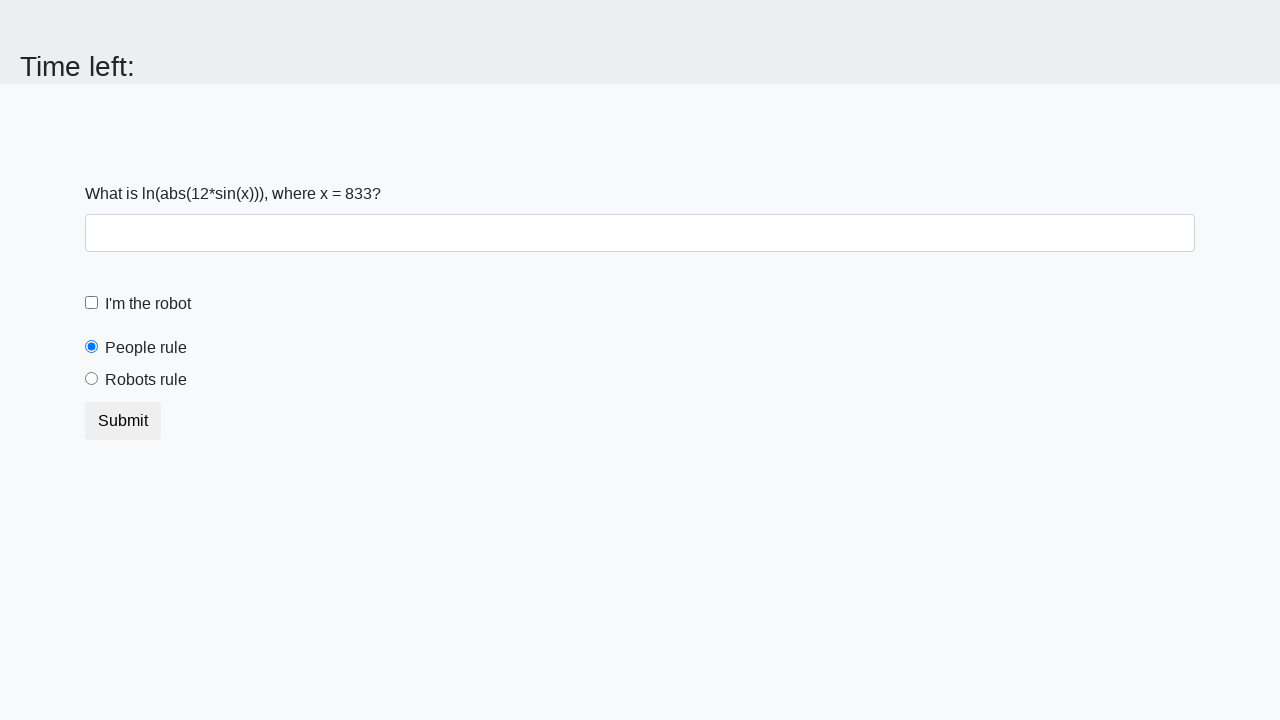

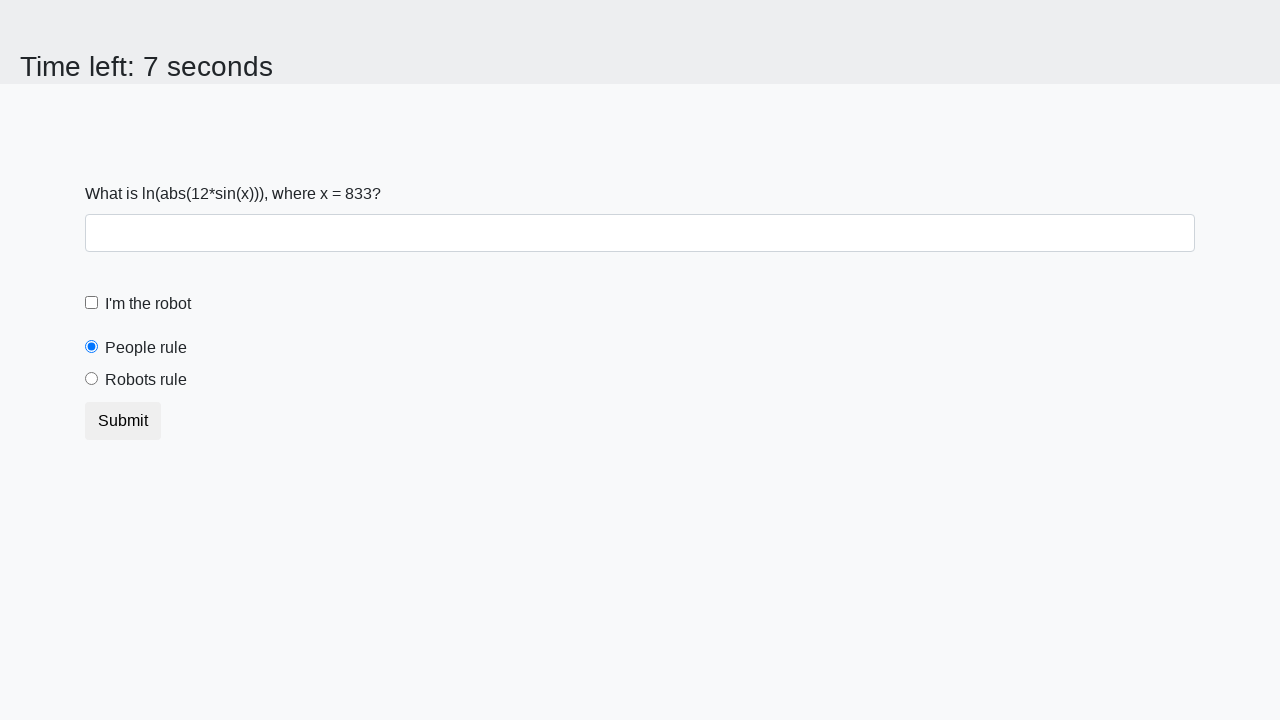